Tests a data types form by filling in all fields except zip code, submitting the form, and verifying that the empty zip code field shows an error (red background) while all filled fields show success (green background).

Starting URL: https://bonigarcia.dev/selenium-webdriver-java/data-types.html

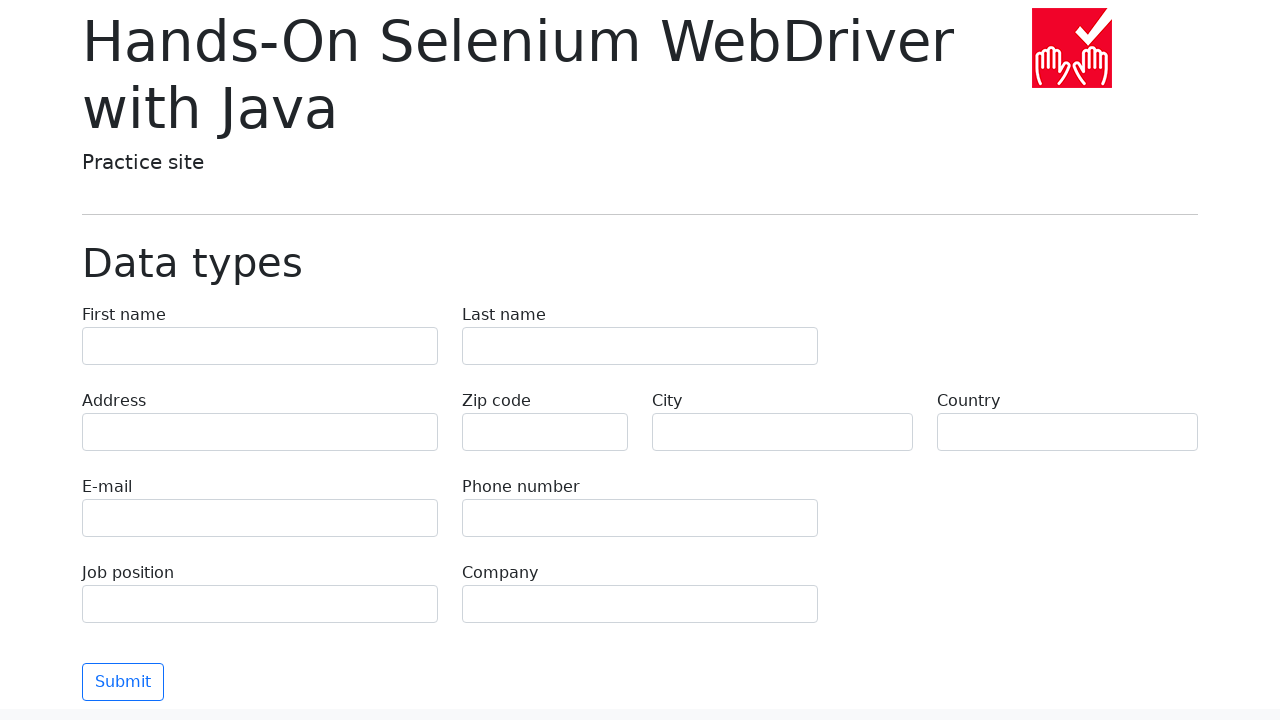

Filled first name field with 'Иван' on input[name='first-name']
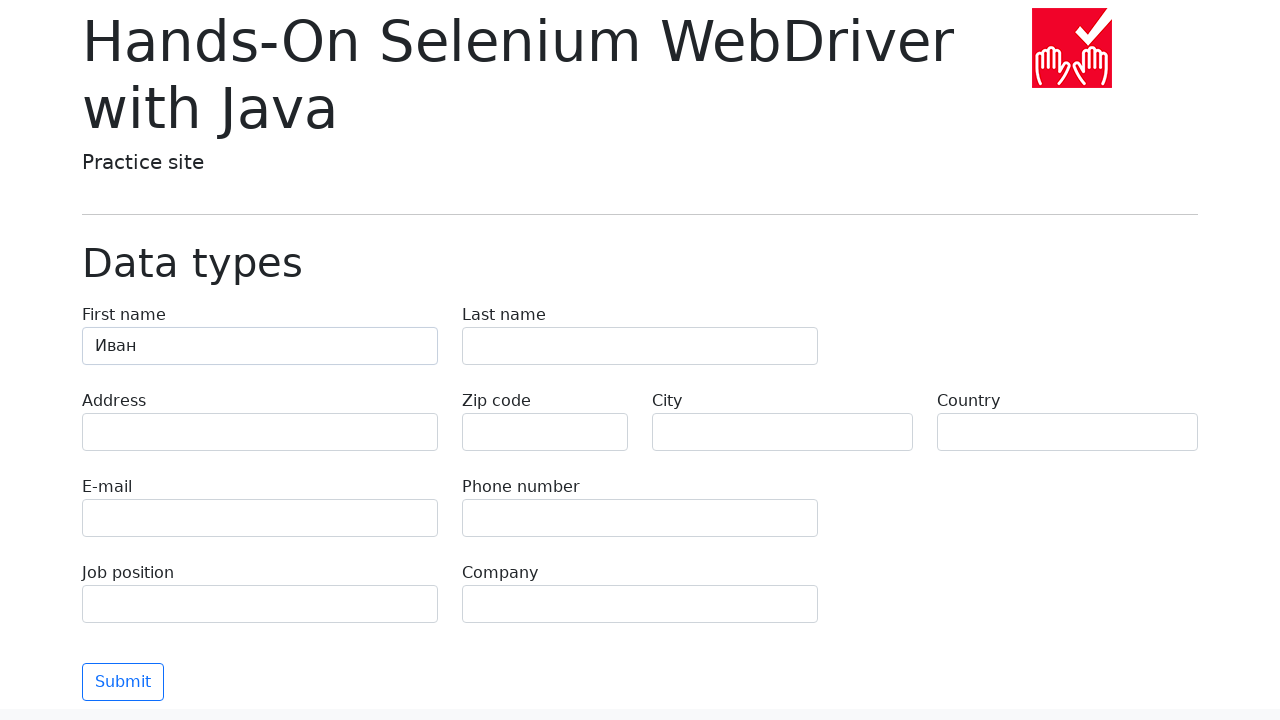

Filled last name field with 'Петров' on input[name='last-name']
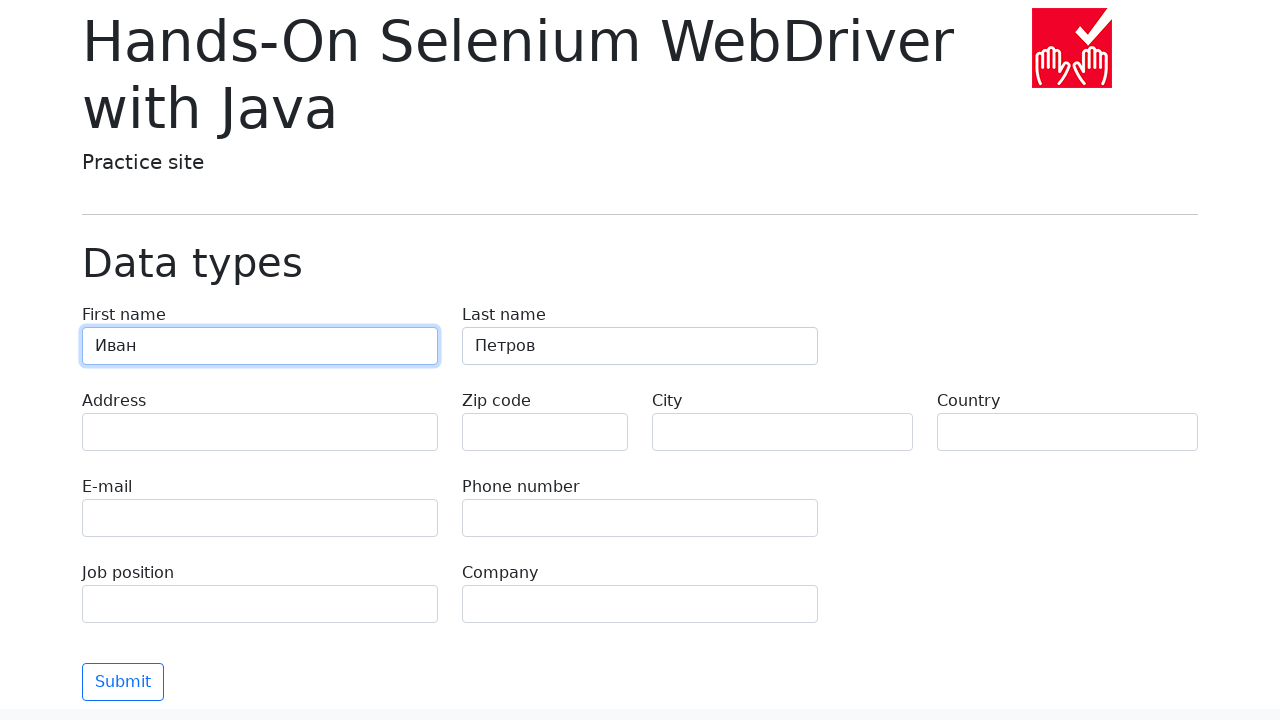

Filled address field with 'Ленина, 55-3' on input[name='address']
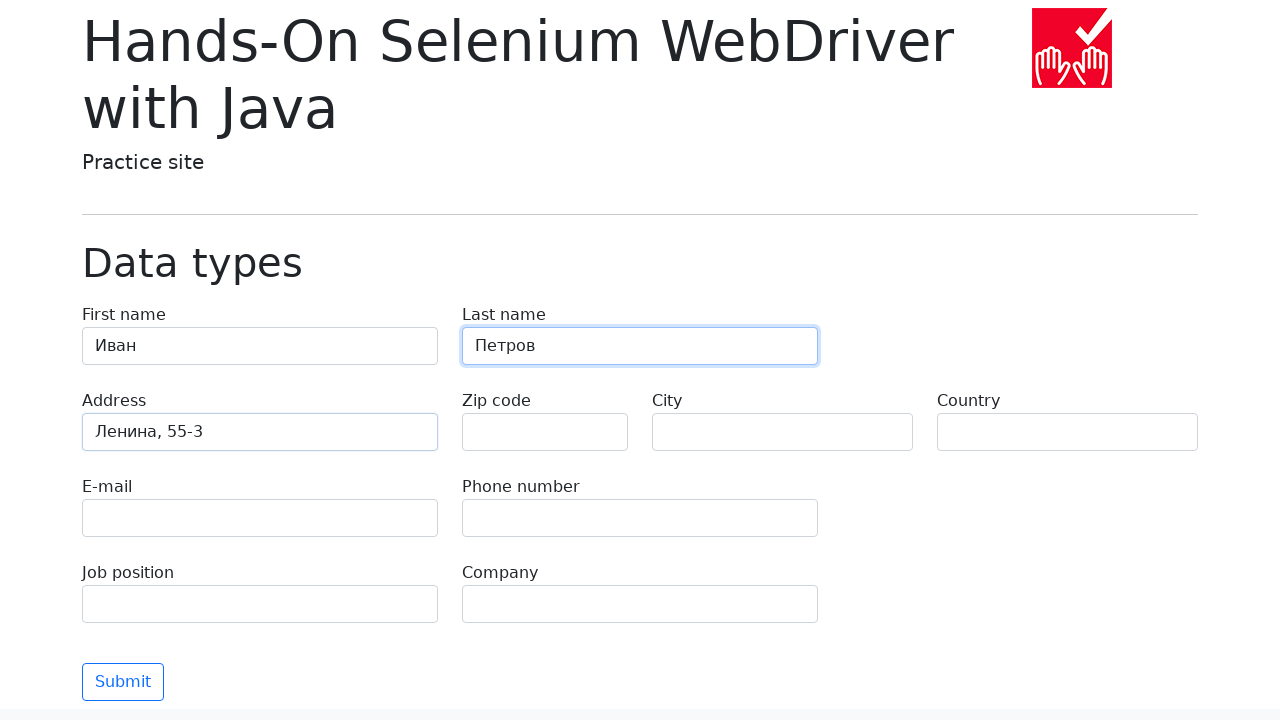

Filled email field with 'test@skypro.com' on input[name='e-mail']
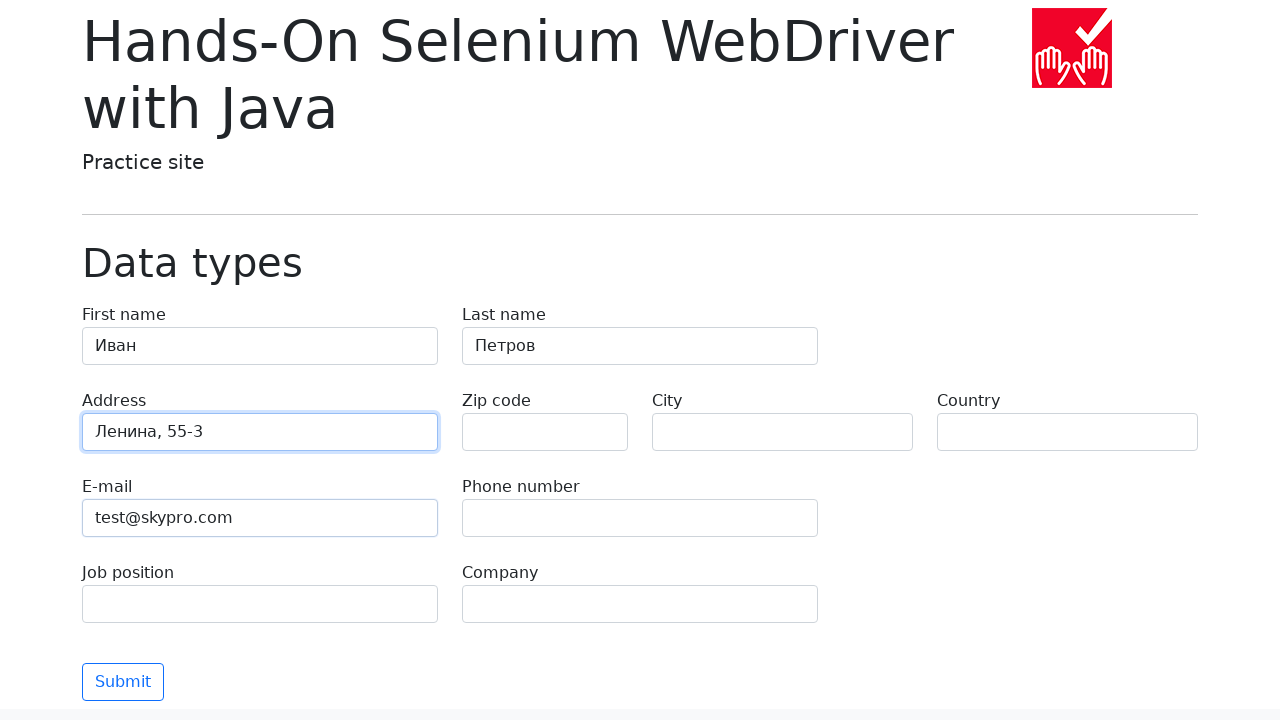

Filled phone field with '+7985899998787' on input[name='phone']
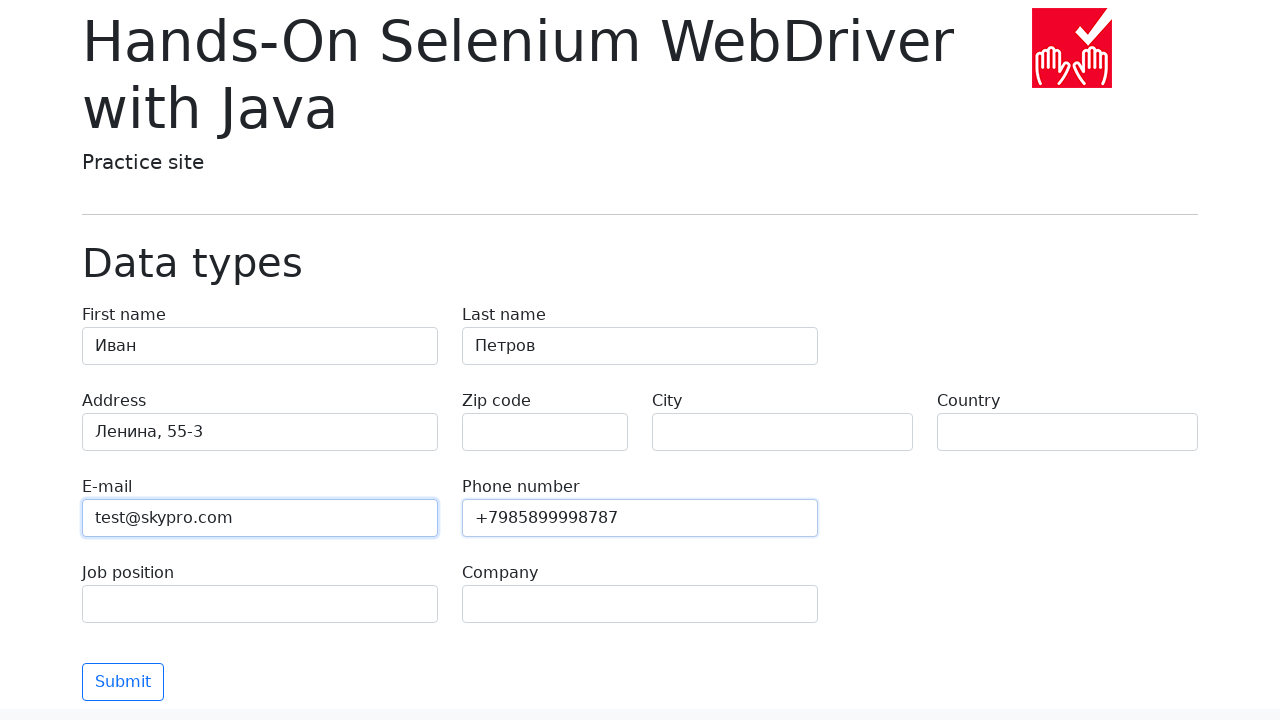

Left zip code field empty intentionally on input[name='zip-code']
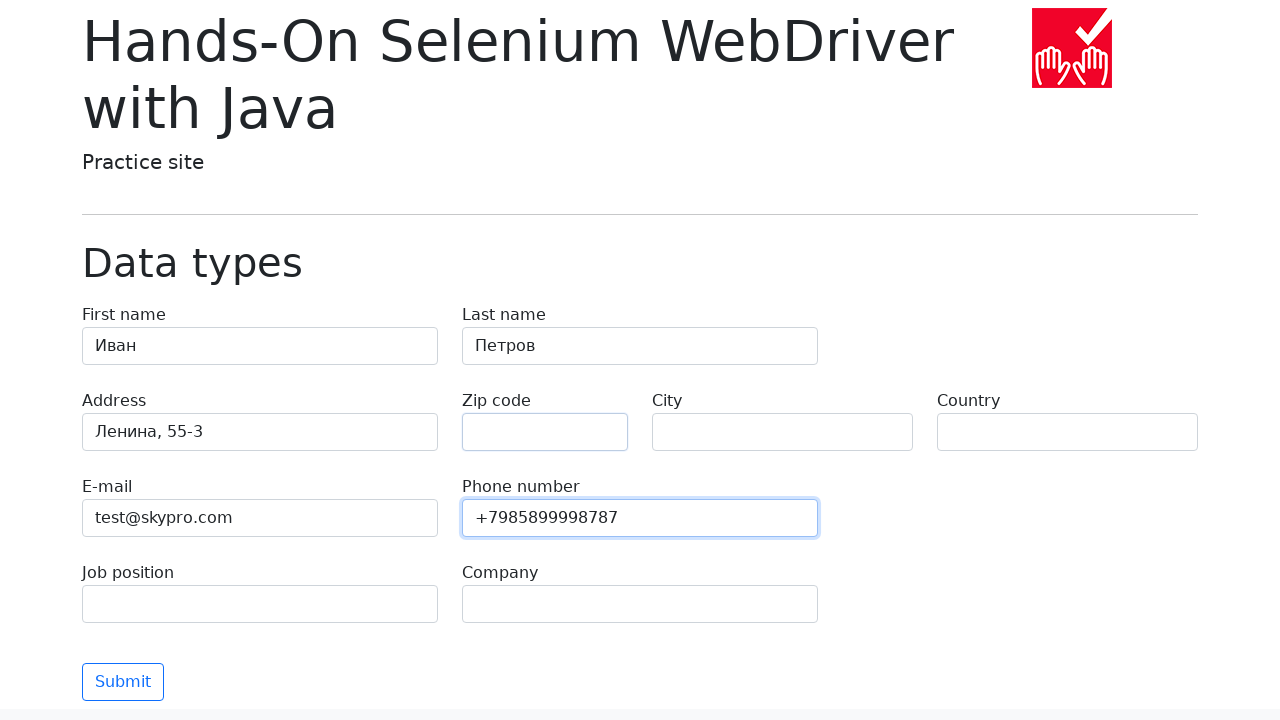

Filled city field with 'Москва' on input[name='city']
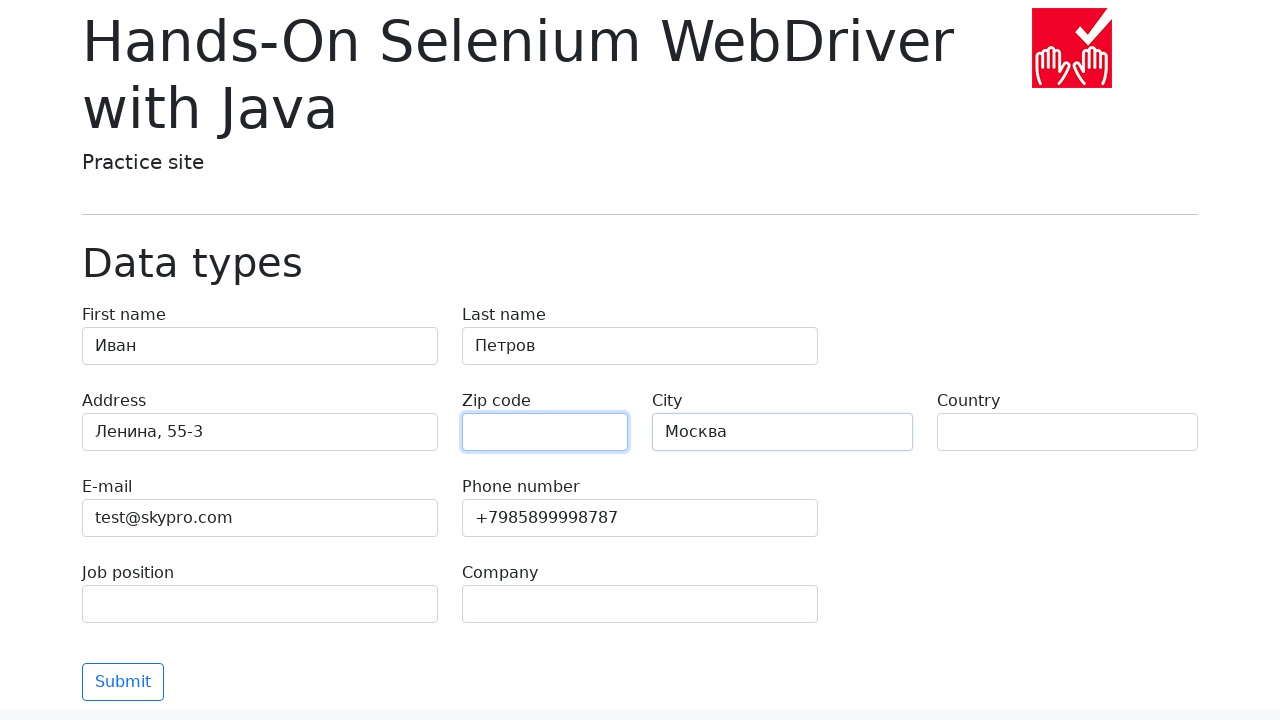

Filled country field with 'Россия' on input[name='country']
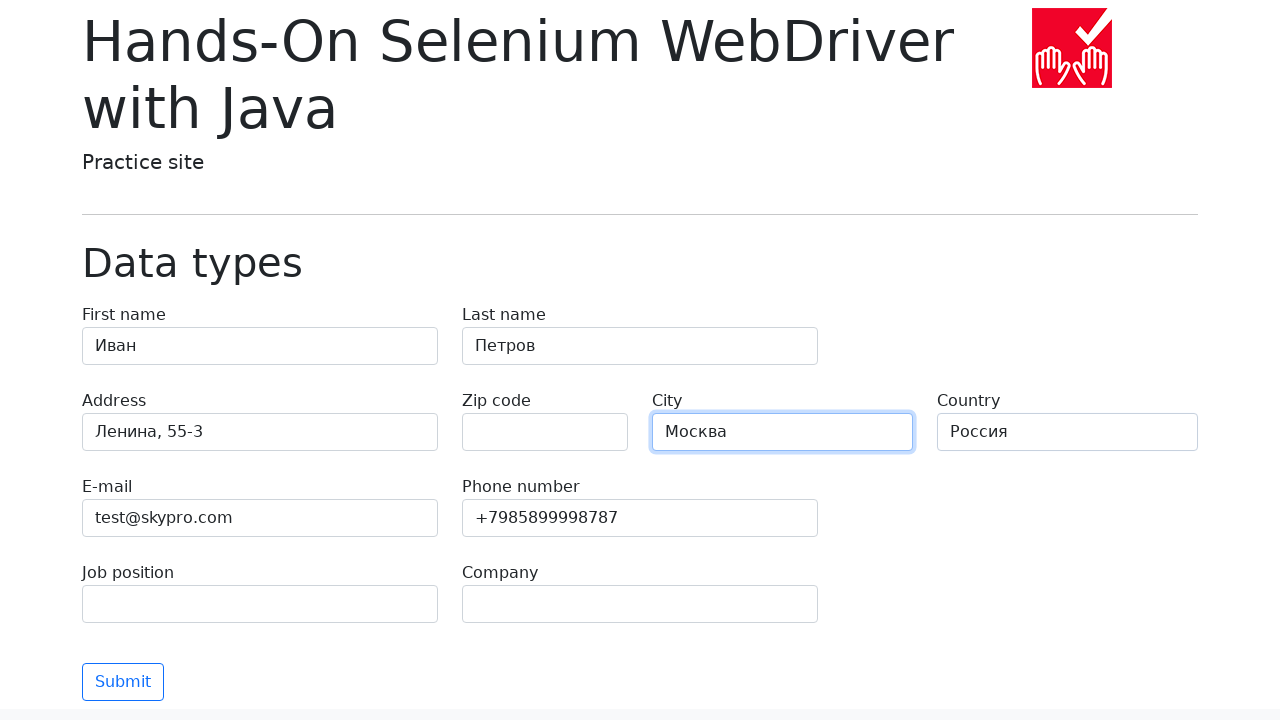

Filled job position field with 'QA' on input[name='job-position']
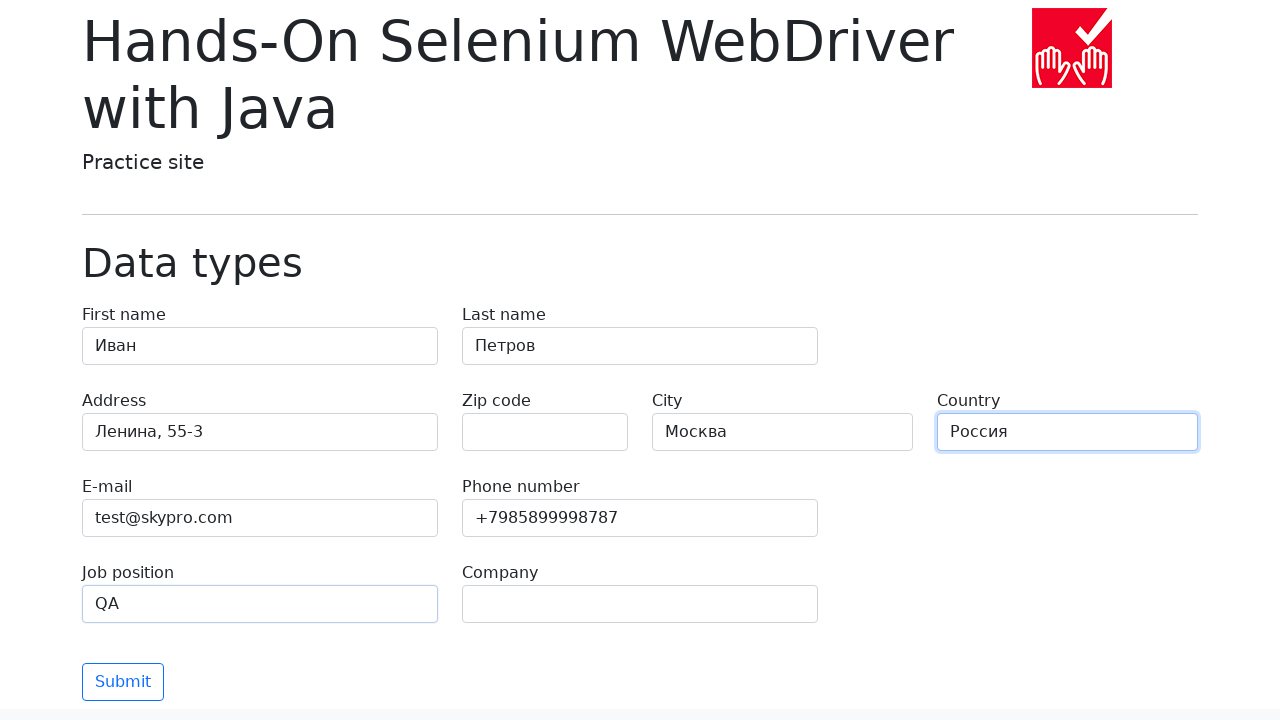

Filled company field with 'SkyPro' on input[name='company']
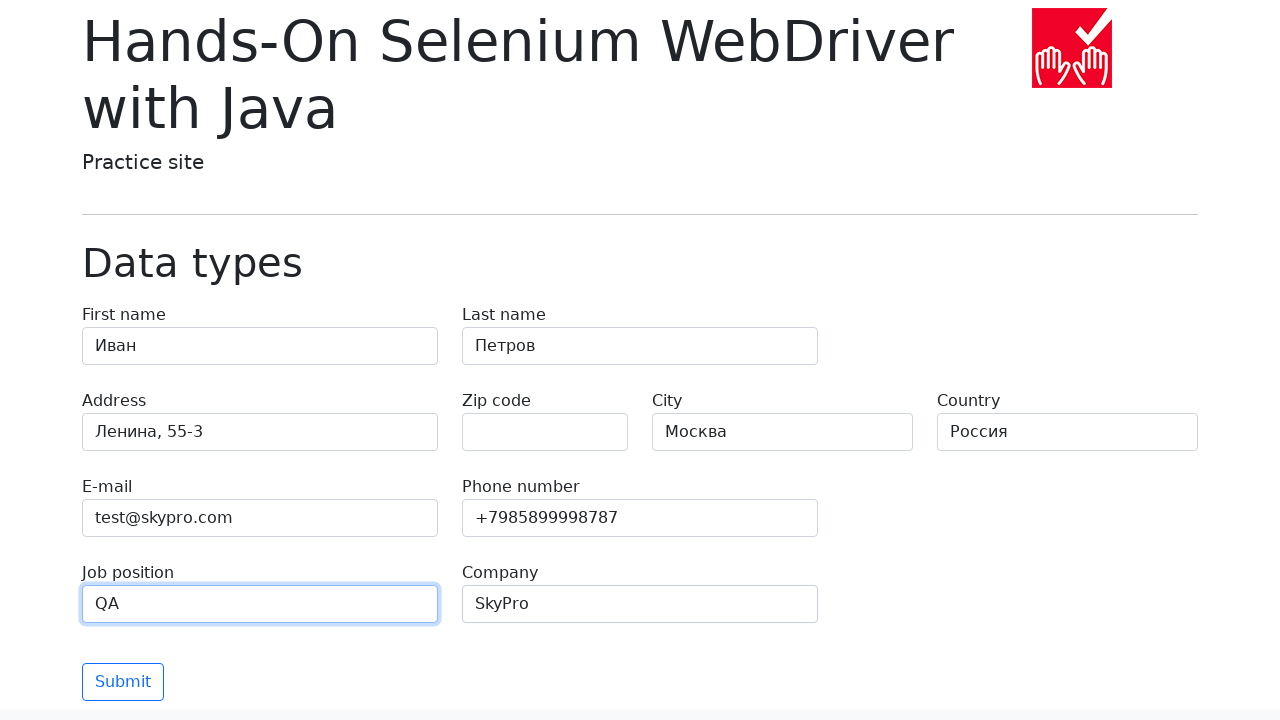

Clicked submit button to validate form at (123, 682) on .btn.btn-outline-primary.mt-3
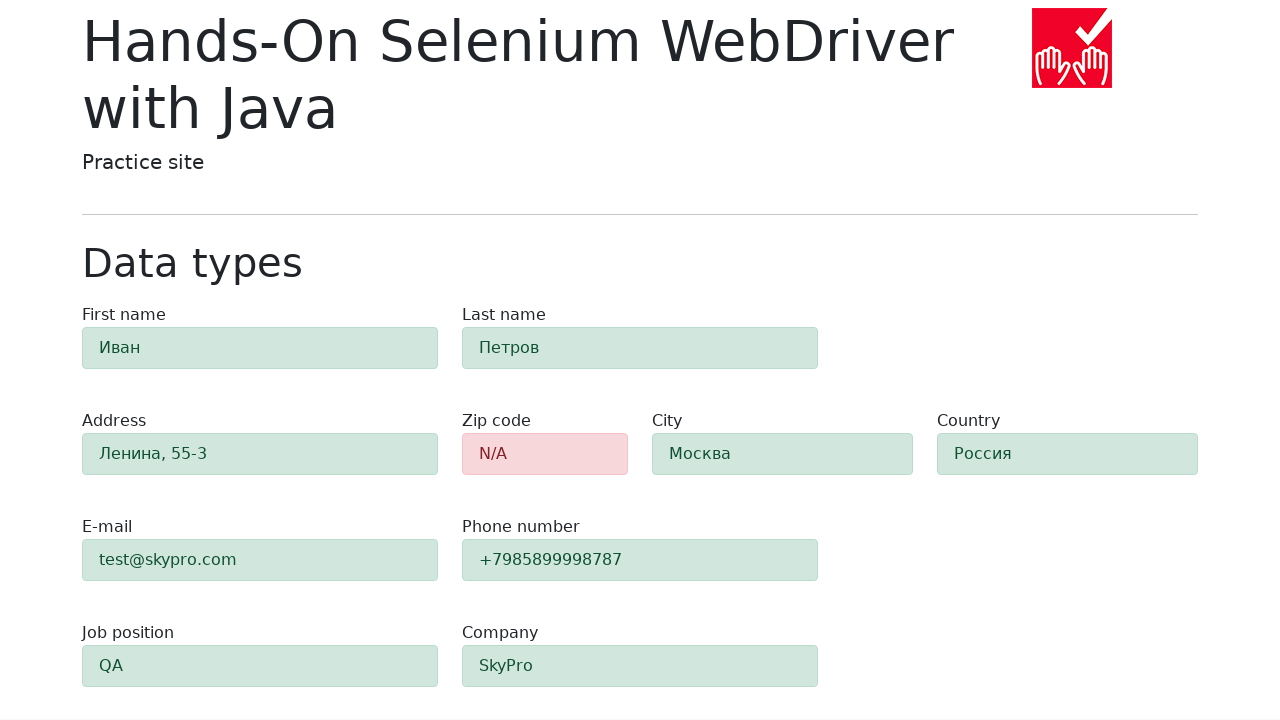

Form validation completed, zip code field is now visible
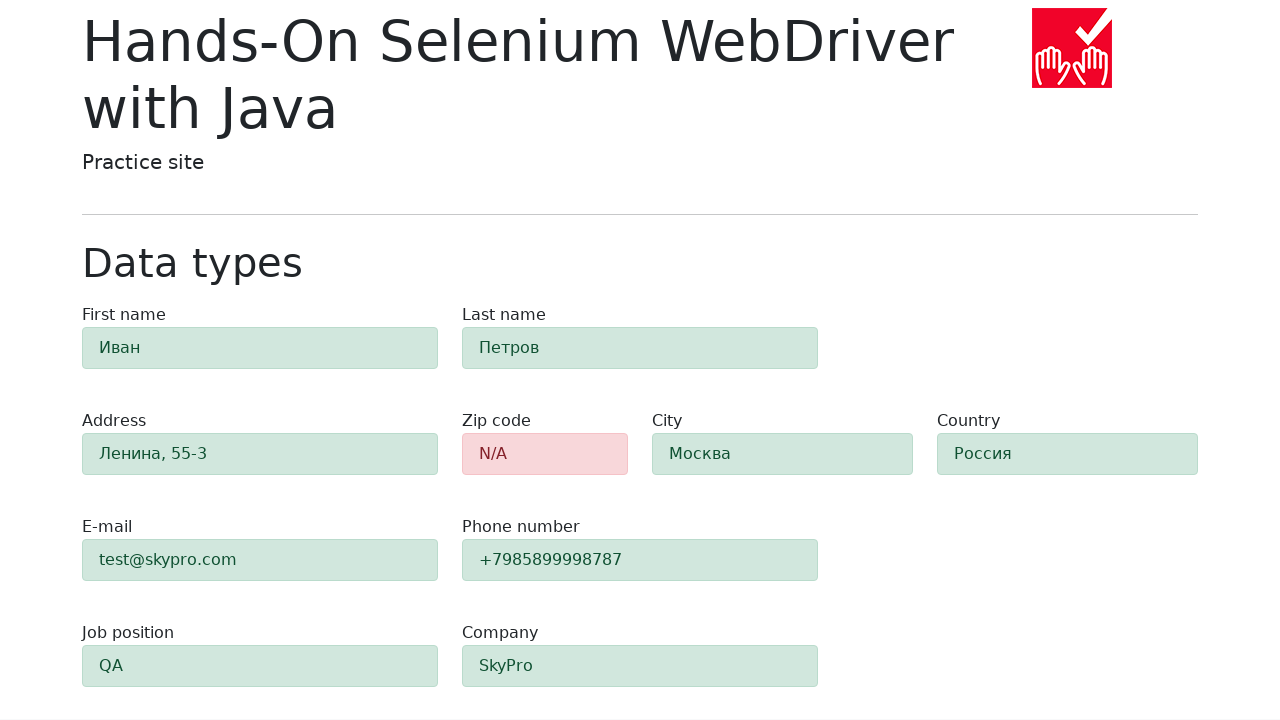

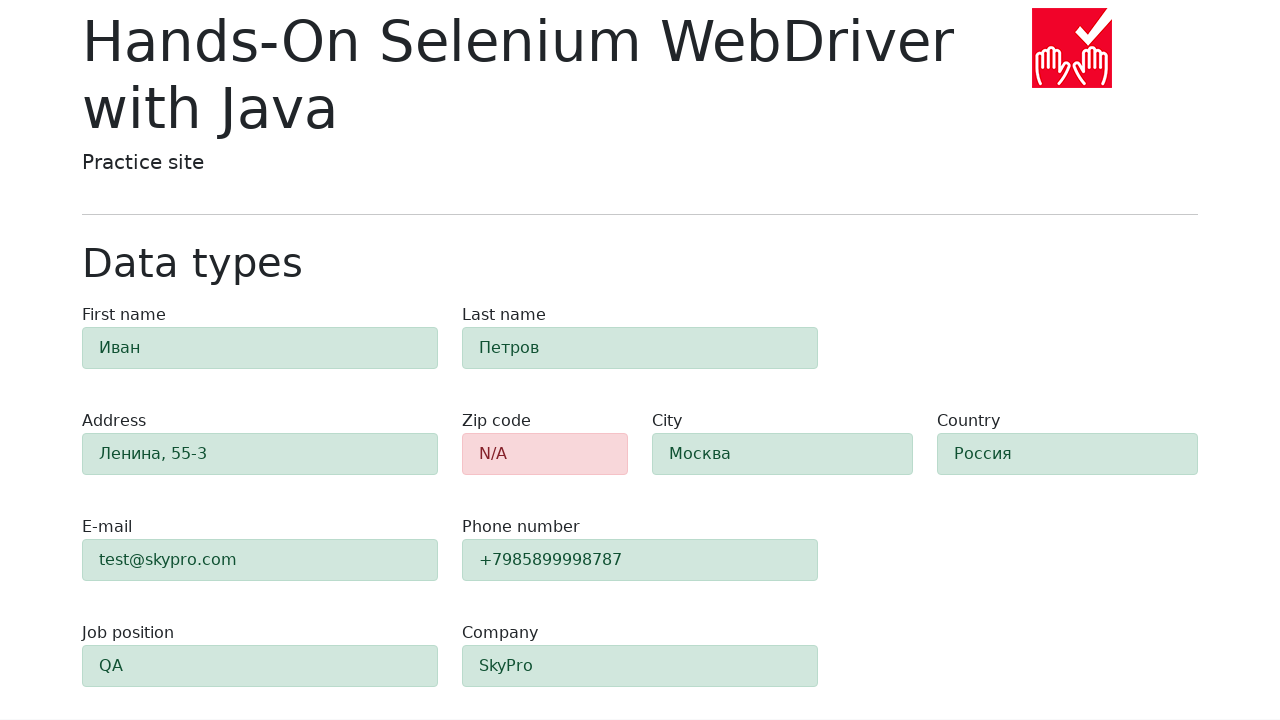